Tests different types of JavaScript alert popups including simple alert, confirm dialog, and prompt dialog with text input

Starting URL: http://demo.automationtesting.in/Alerts.html

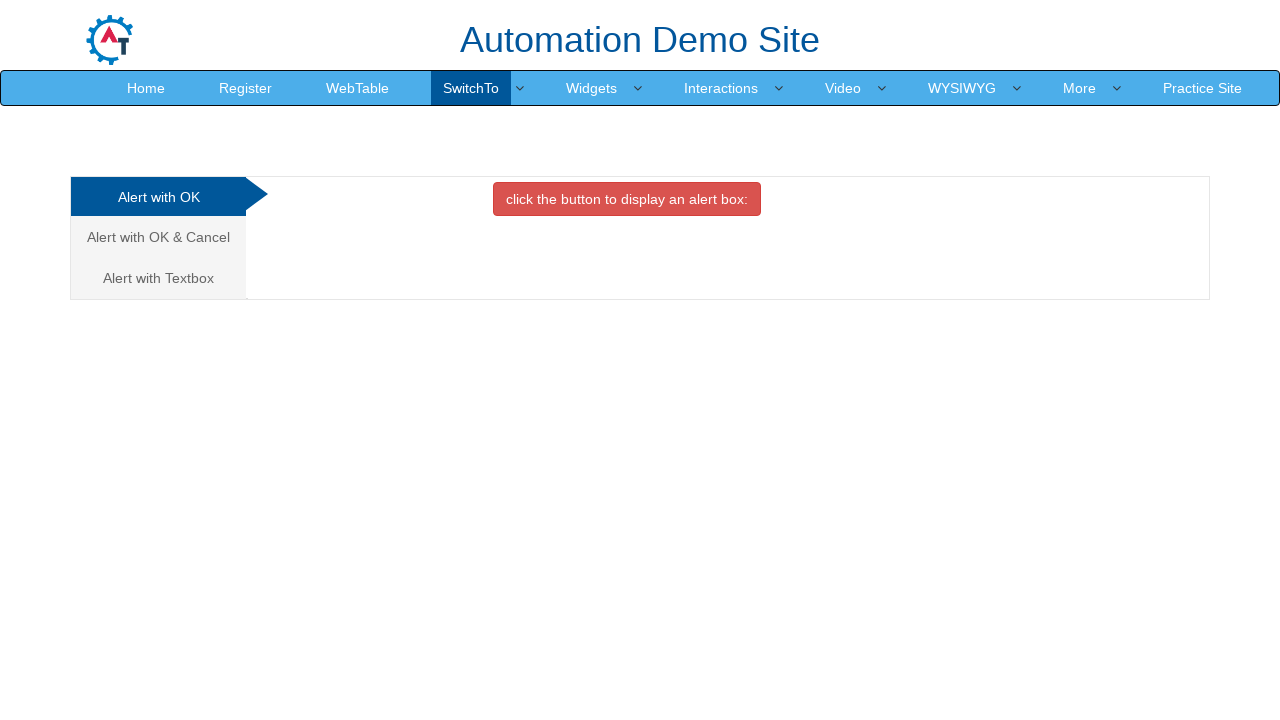

Clicked on 'Alert with OK' tab at (158, 197) on xpath=//a[text()='Alert with OK ']
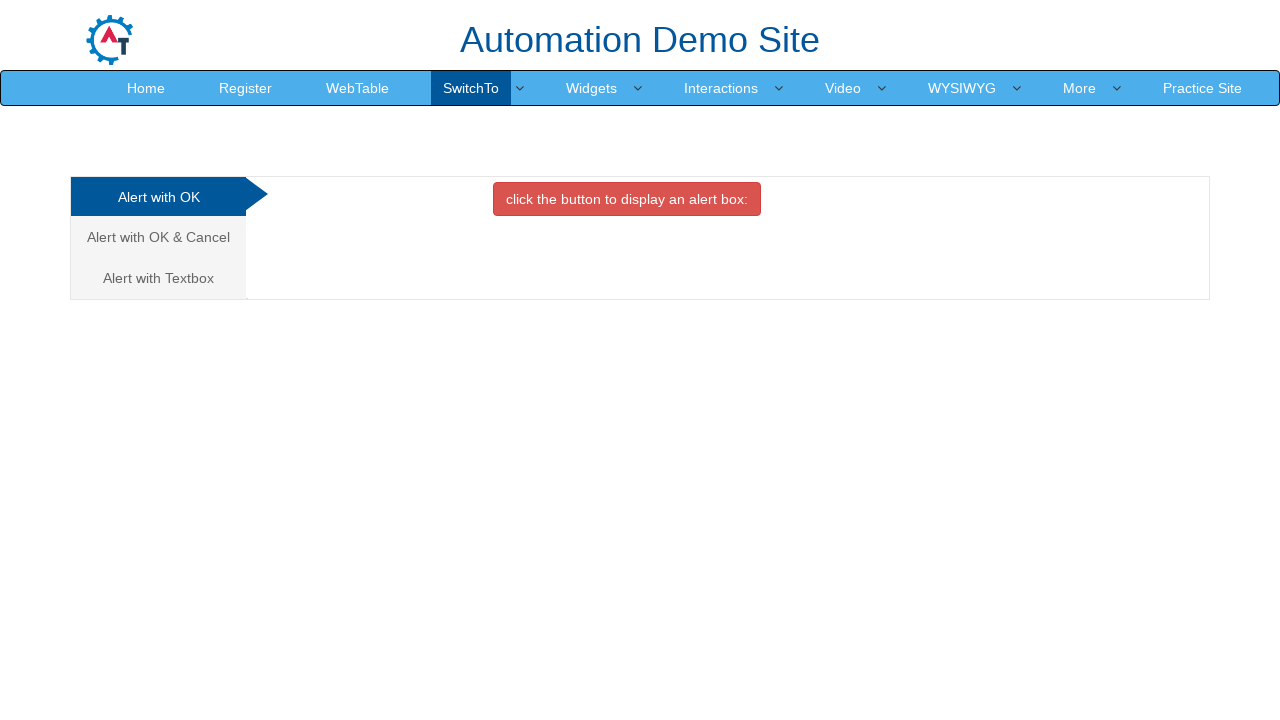

Clicked button to trigger simple alert popup at (627, 199) on xpath=//button[@onclick='alertbox()']
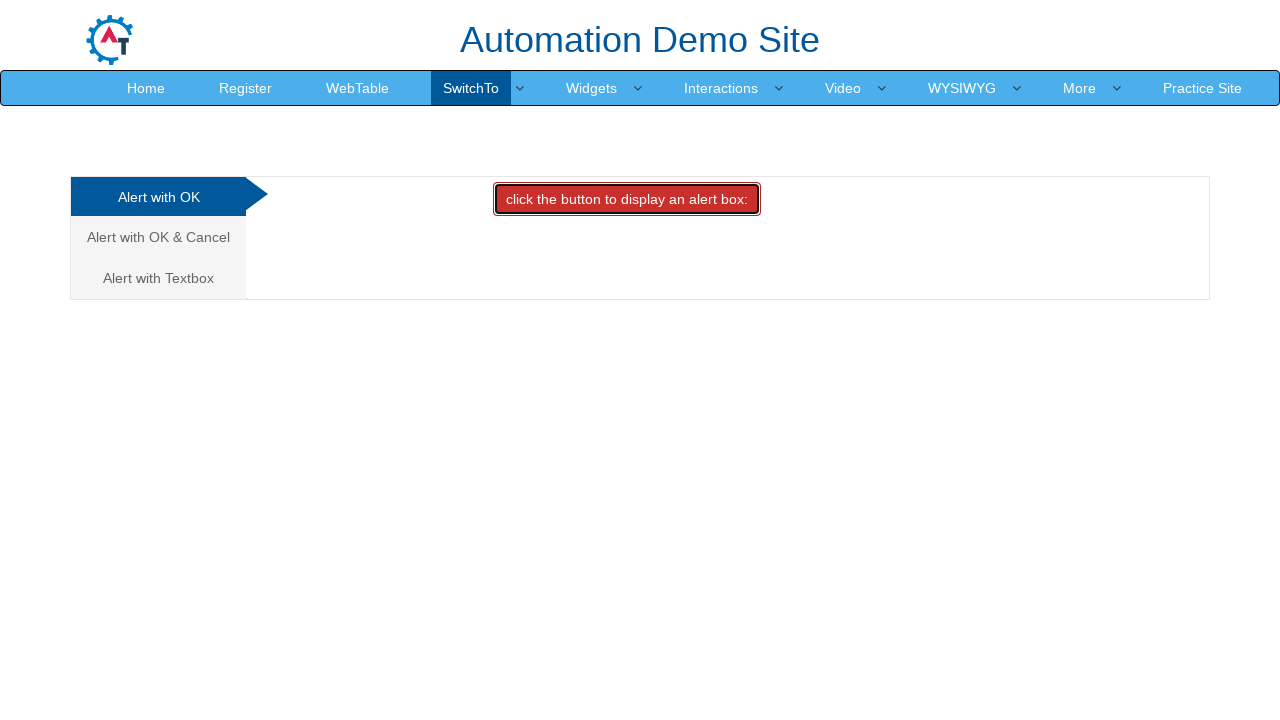

Clicked alert button and accepted the dialog at (627, 199) on xpath=//button[@onclick='alertbox()']
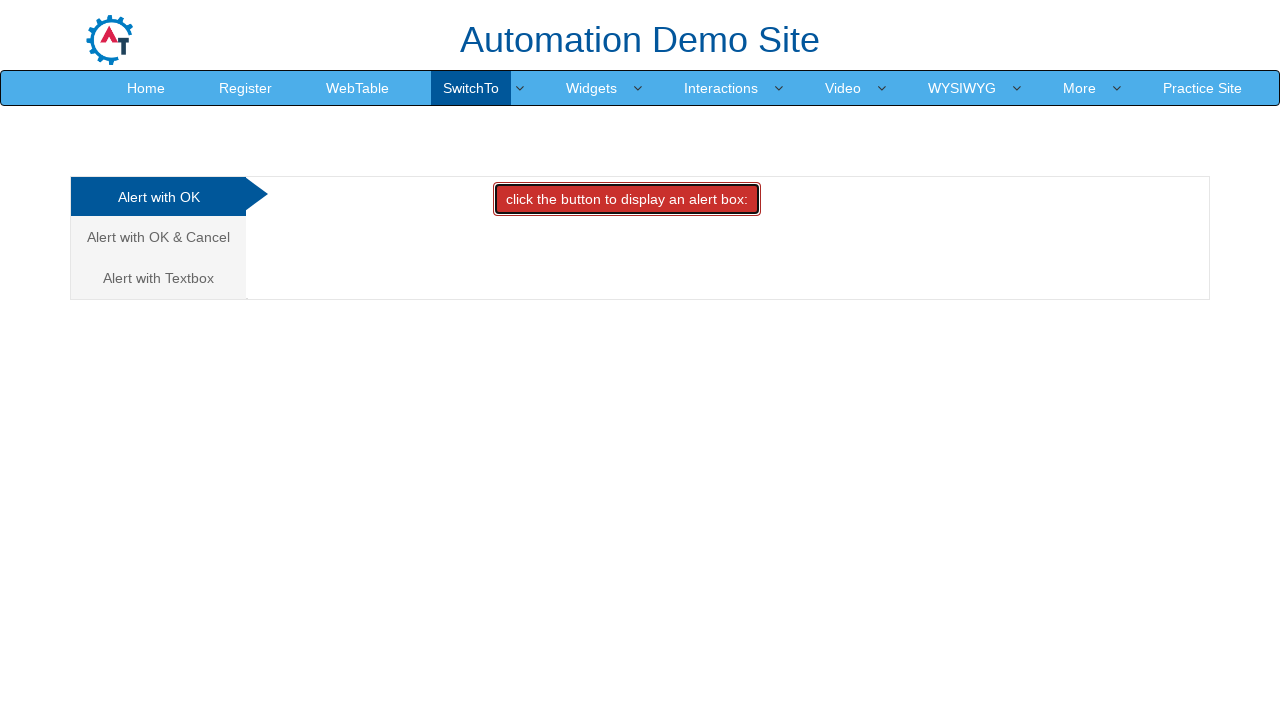

Clicked on 'Alert with OK & Cancel' tab at (158, 237) on xpath=//a[text()='Alert with OK & Cancel ']
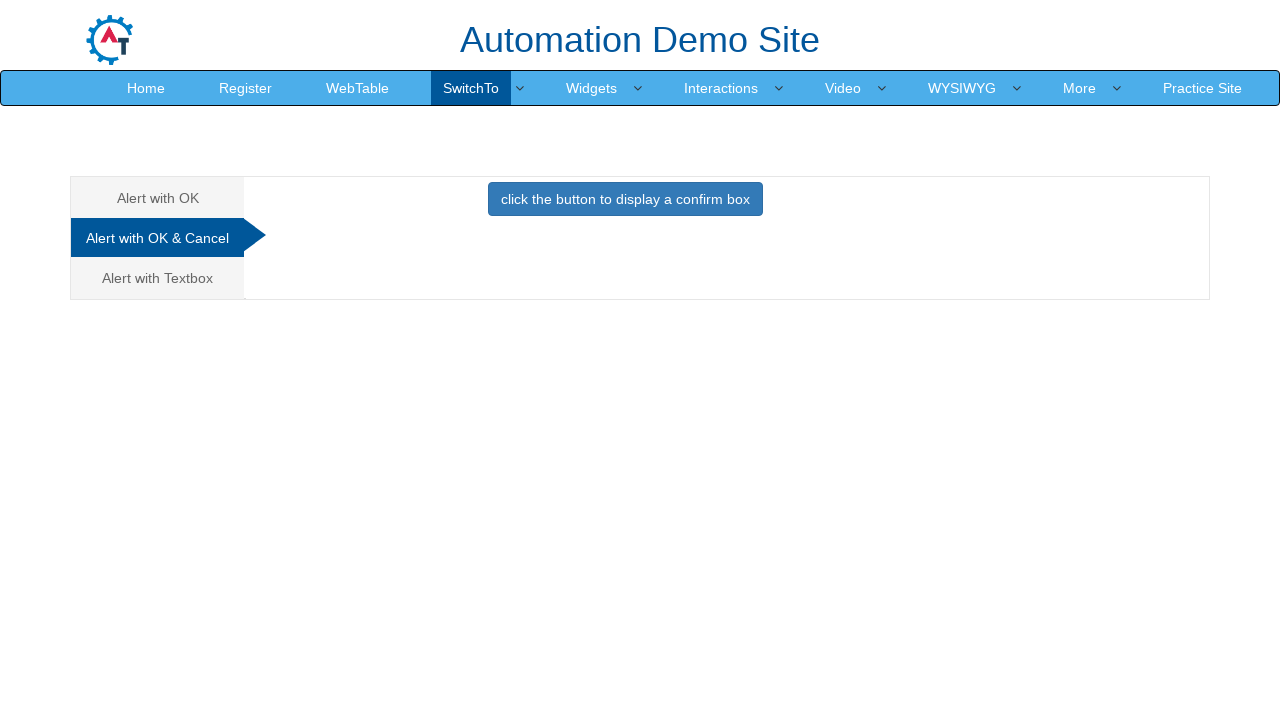

Clicked confirm button and dismissed the dialog at (625, 199) on xpath=//button[@onclick='confirmbox()']
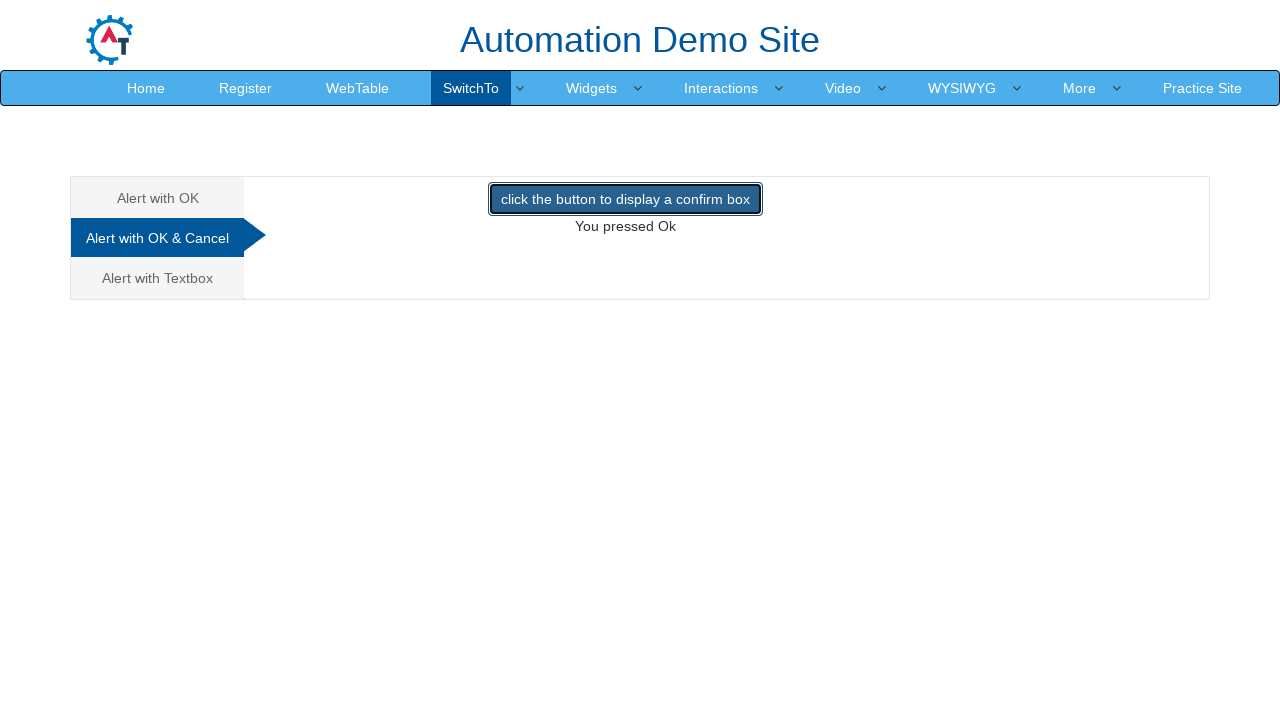

Clicked on 'Alert with Textbox' tab at (158, 278) on xpath=//a[text()='Alert with Textbox ']
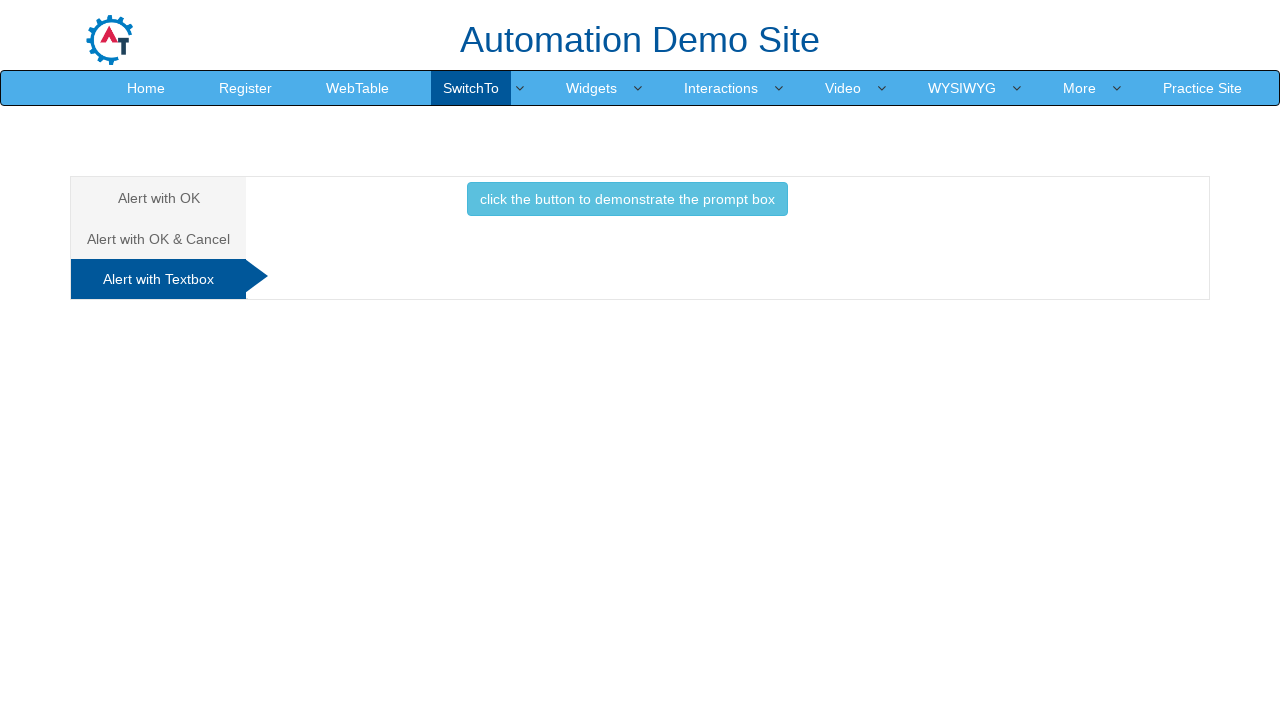

Clicked prompt button and accepted with text input 'Vaibhav' at (627, 199) on xpath=//button[@onclick='promptbox()']
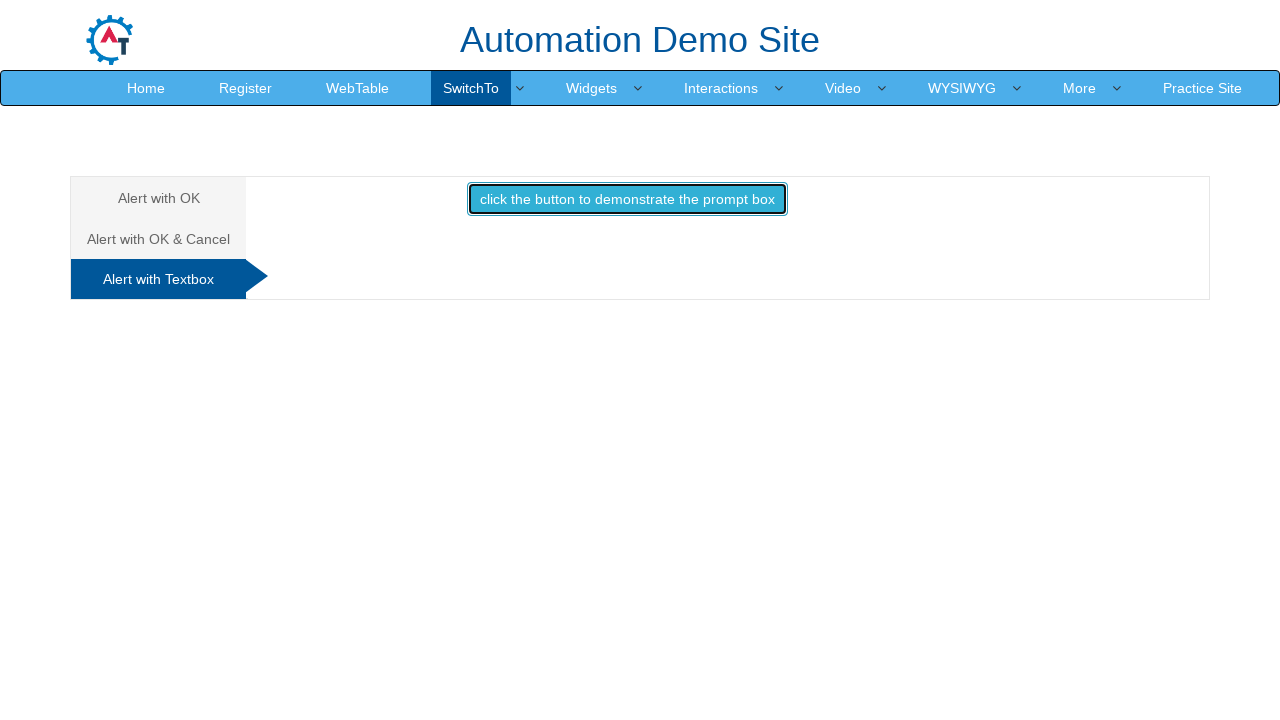

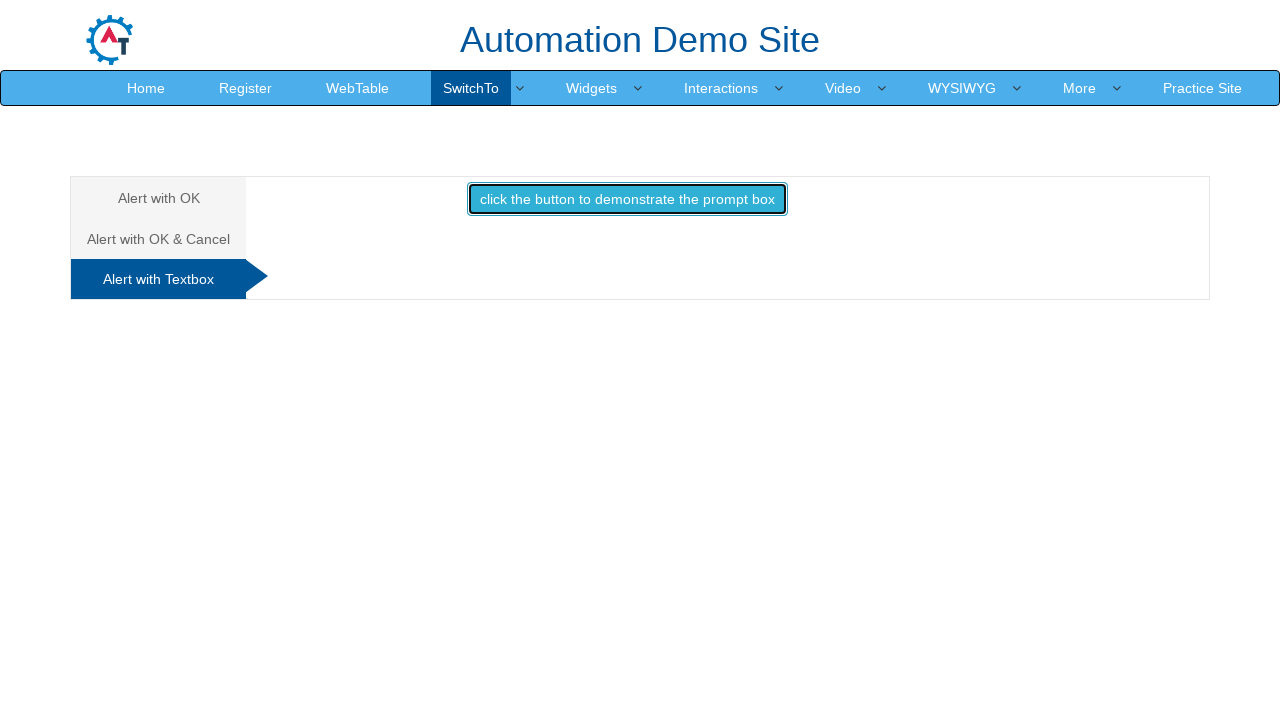